Tests handling multiple browser pages/tabs by opening the main HerokuApp page, creating additional pages to navigate to different sections, and handling a new tab opened via link click. Verifies page titles and content across multiple tabs.

Starting URL: https://the-internet.herokuapp.com/

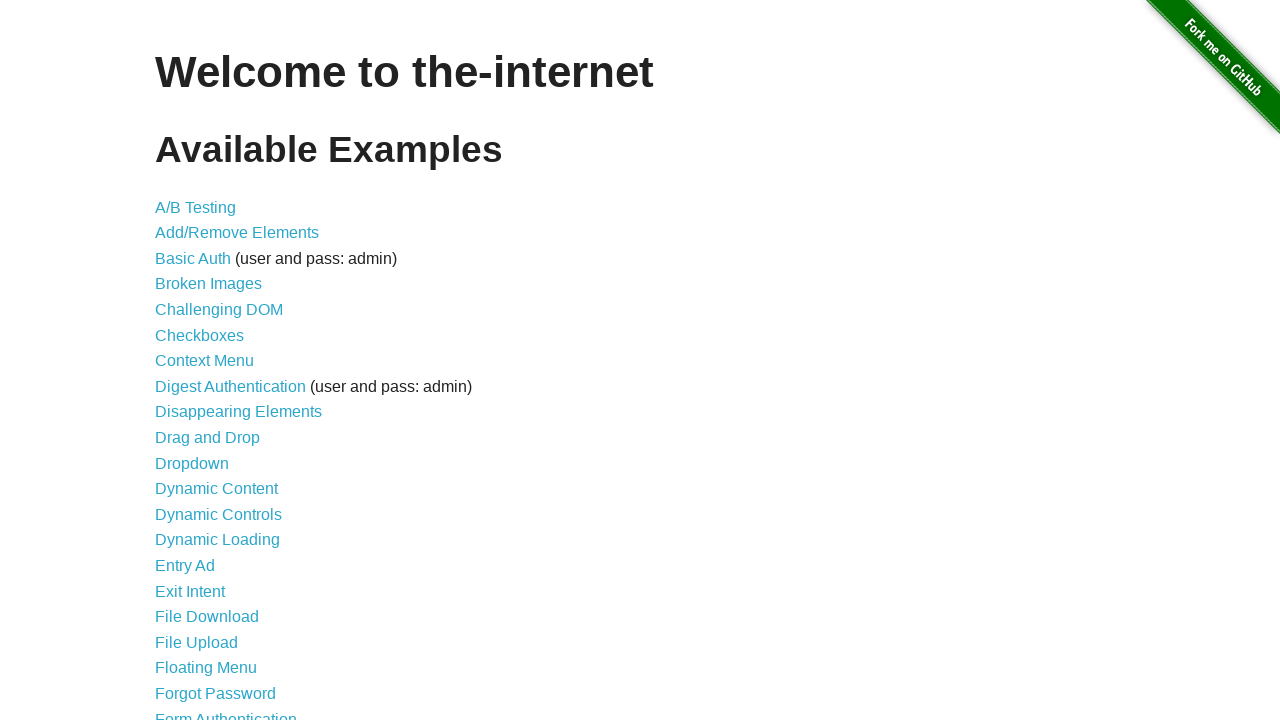

Verified main page title contains 'The Internet'
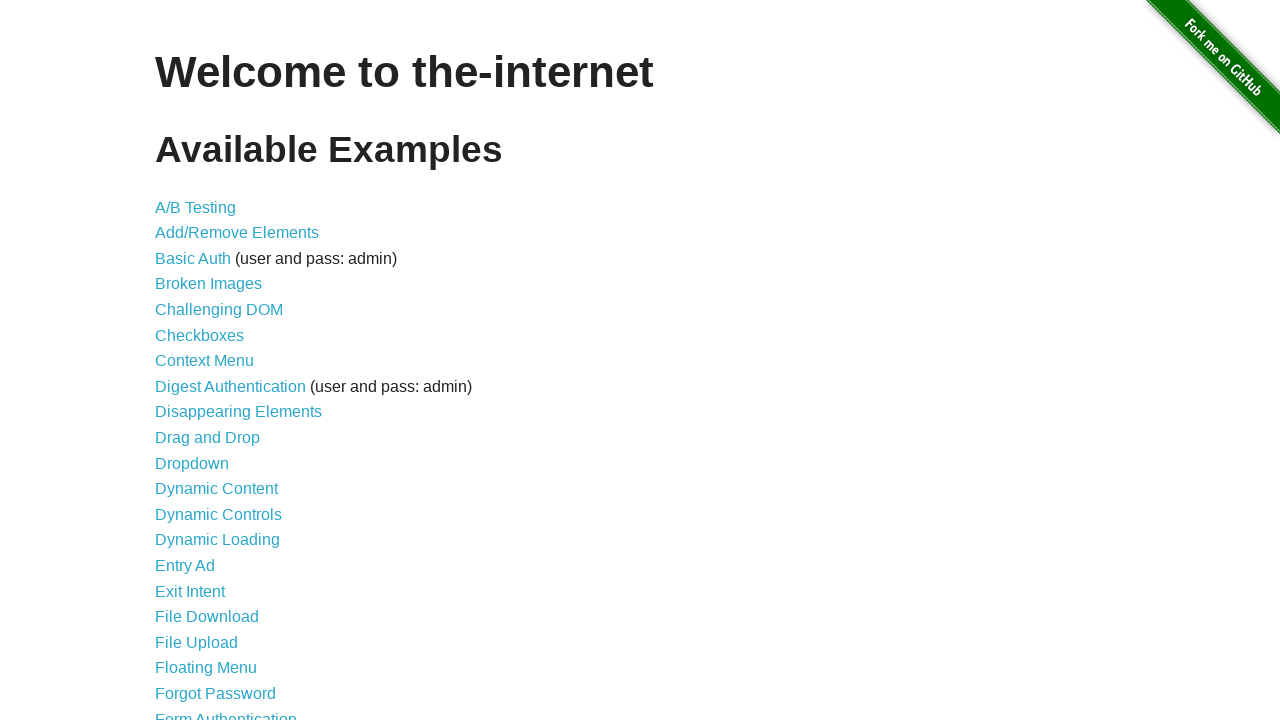

Created first additional page in context
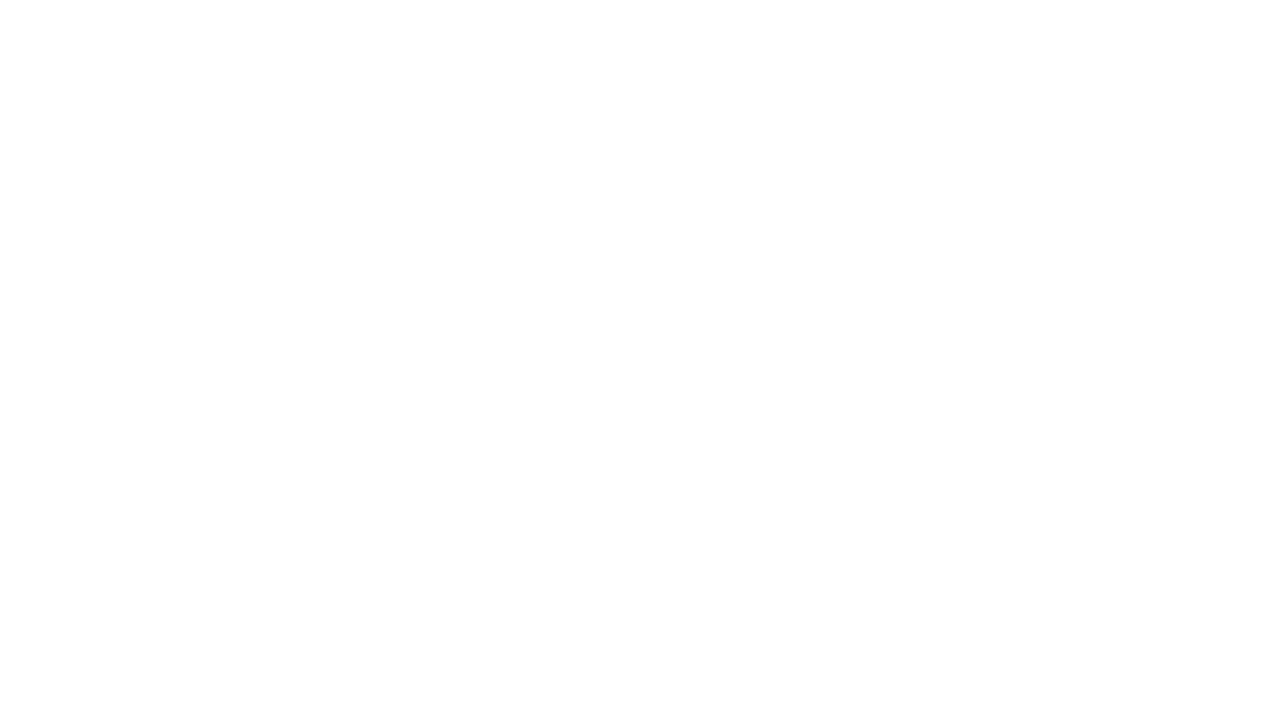

Created second additional page in context
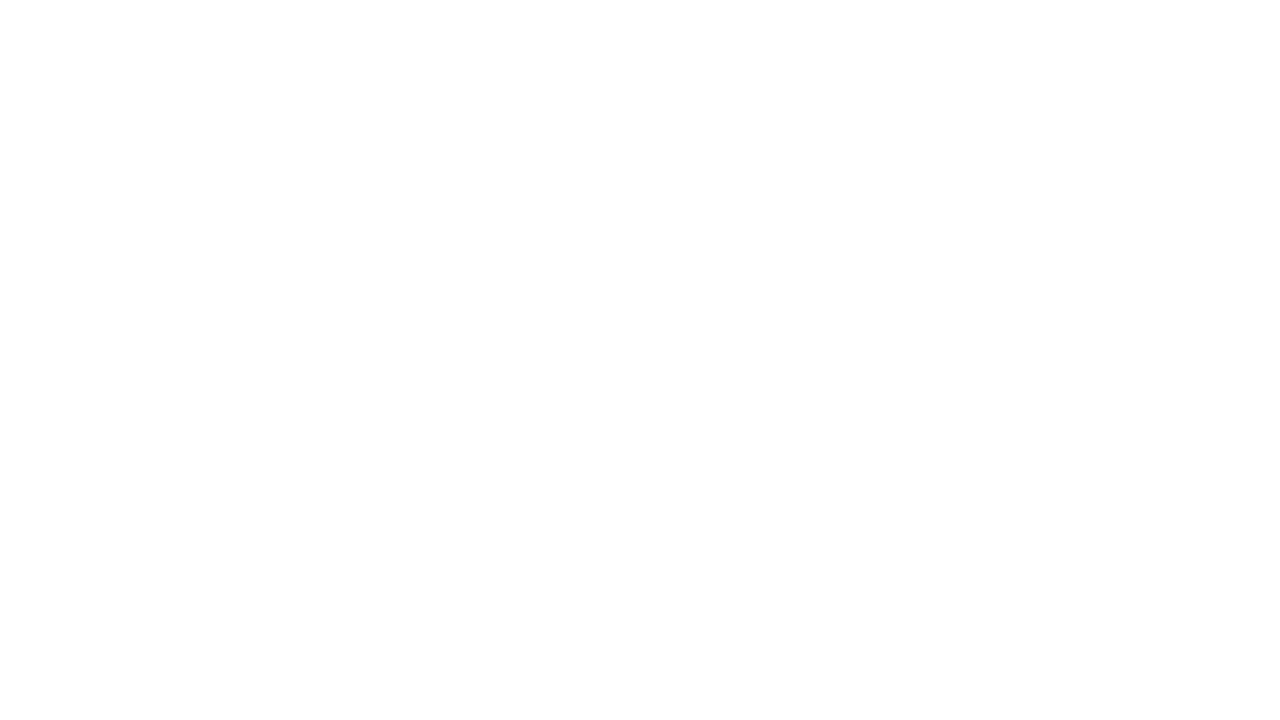

Navigated page1 to windows section
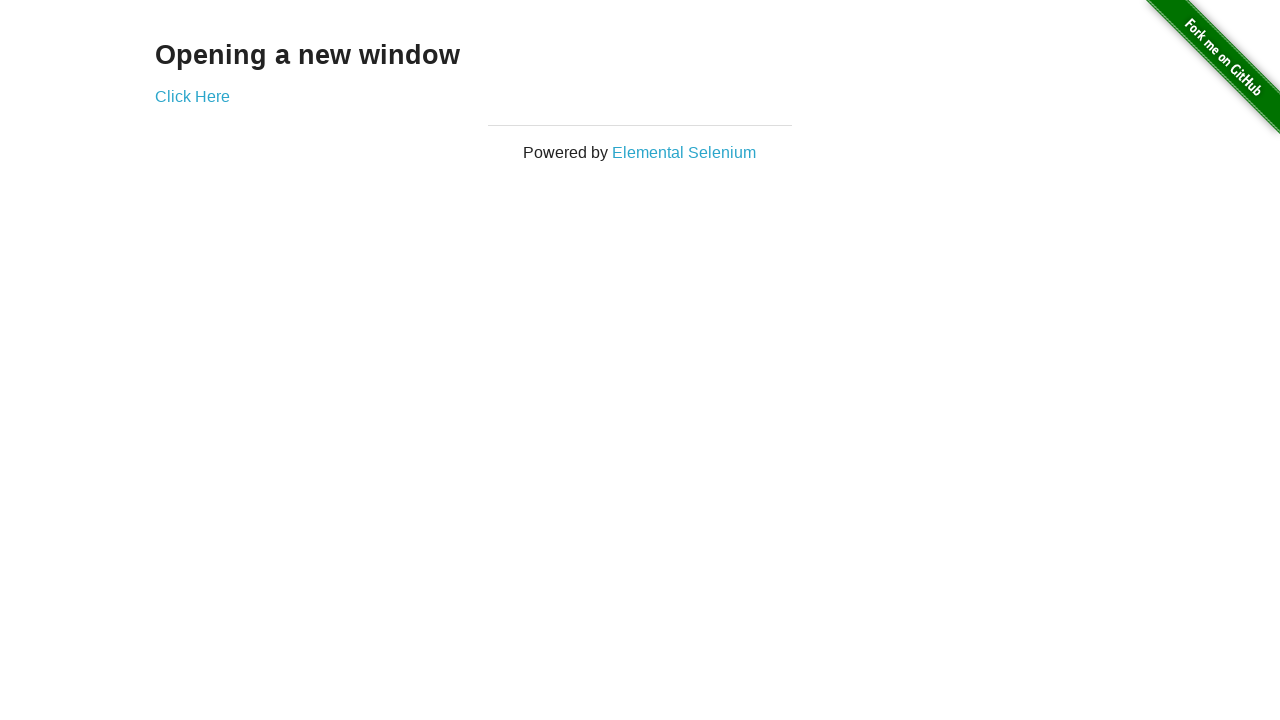

Navigated page2 to upload section
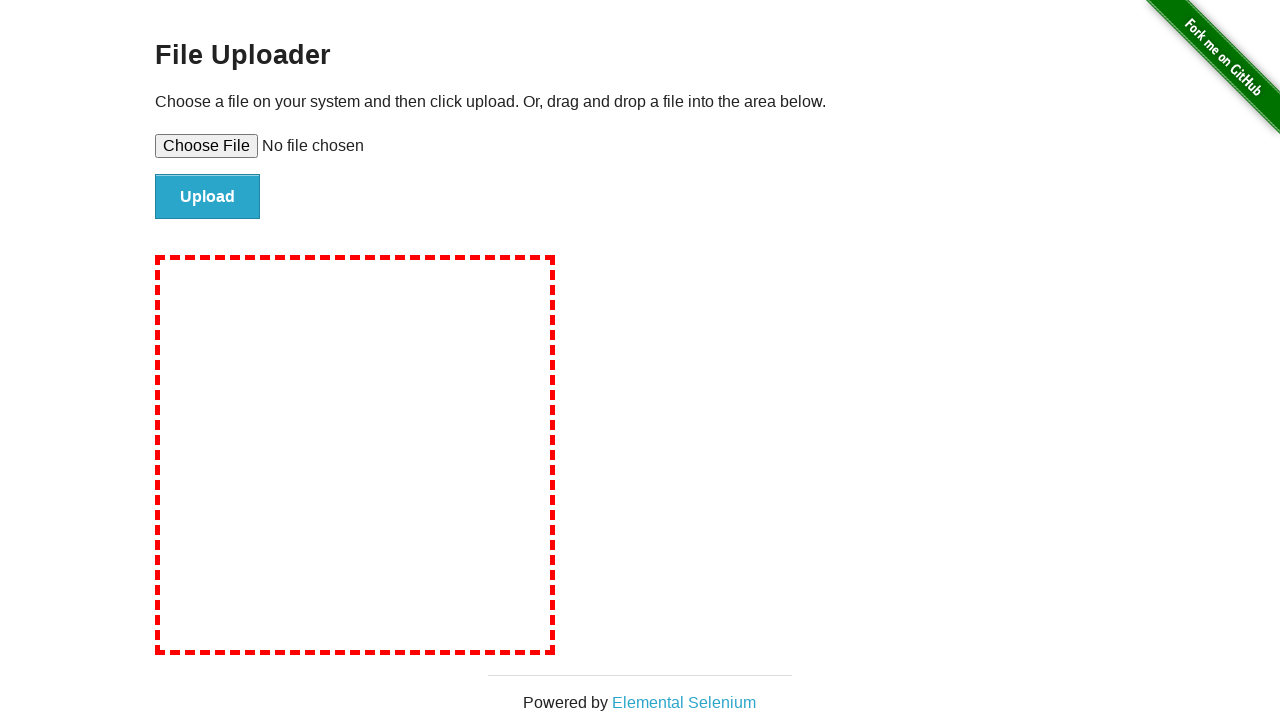

Clicked link on page1 to open new tab/window at (192, 96) on a[href="/windows/new"]
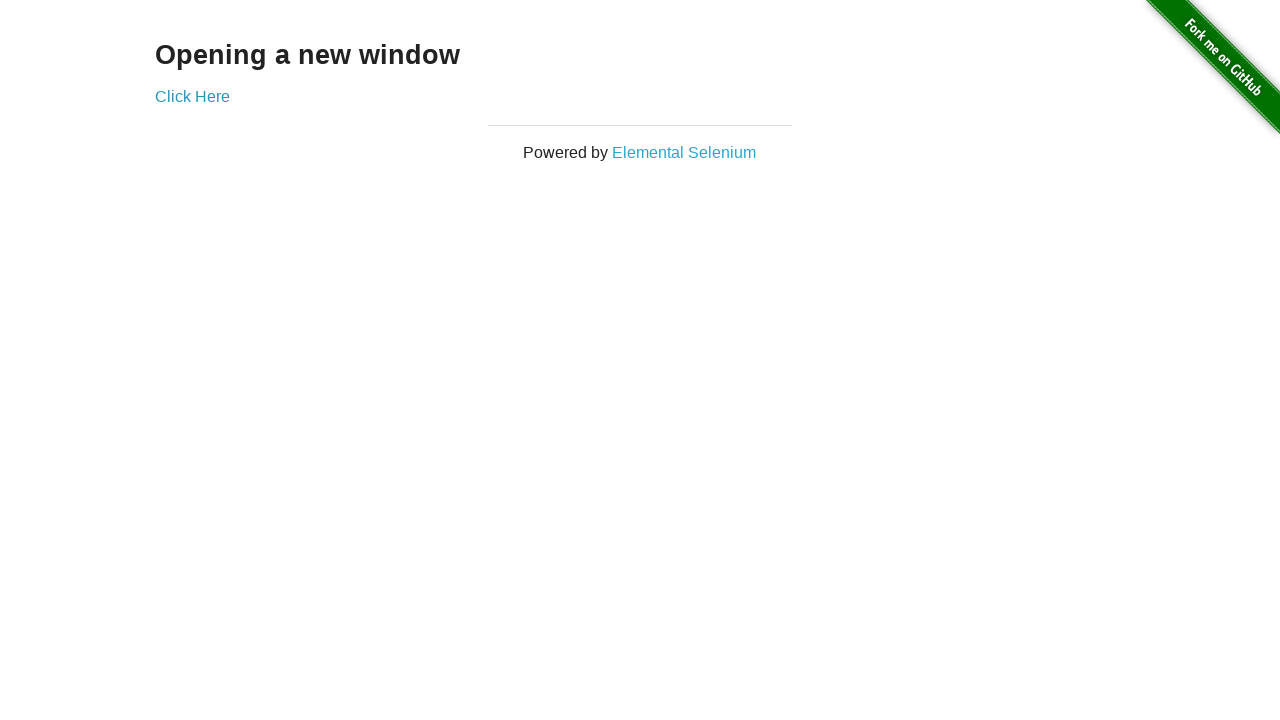

New page/tab opened and captured
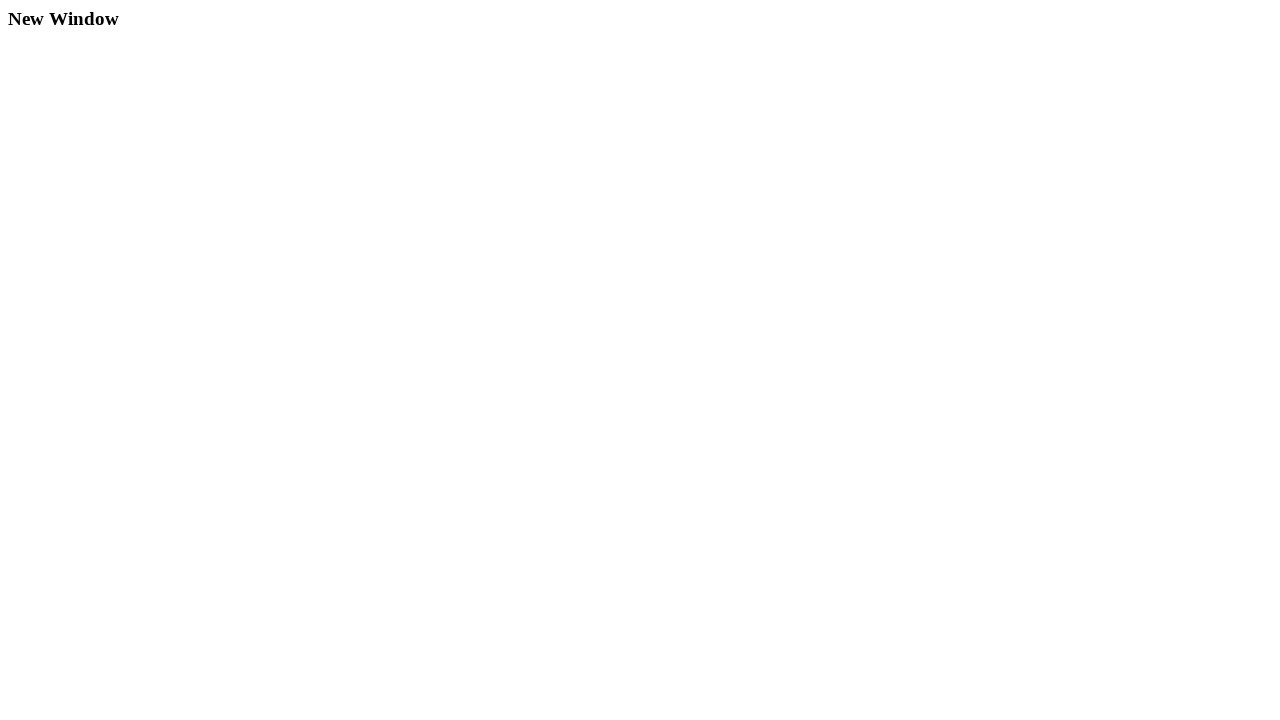

New page finished loading
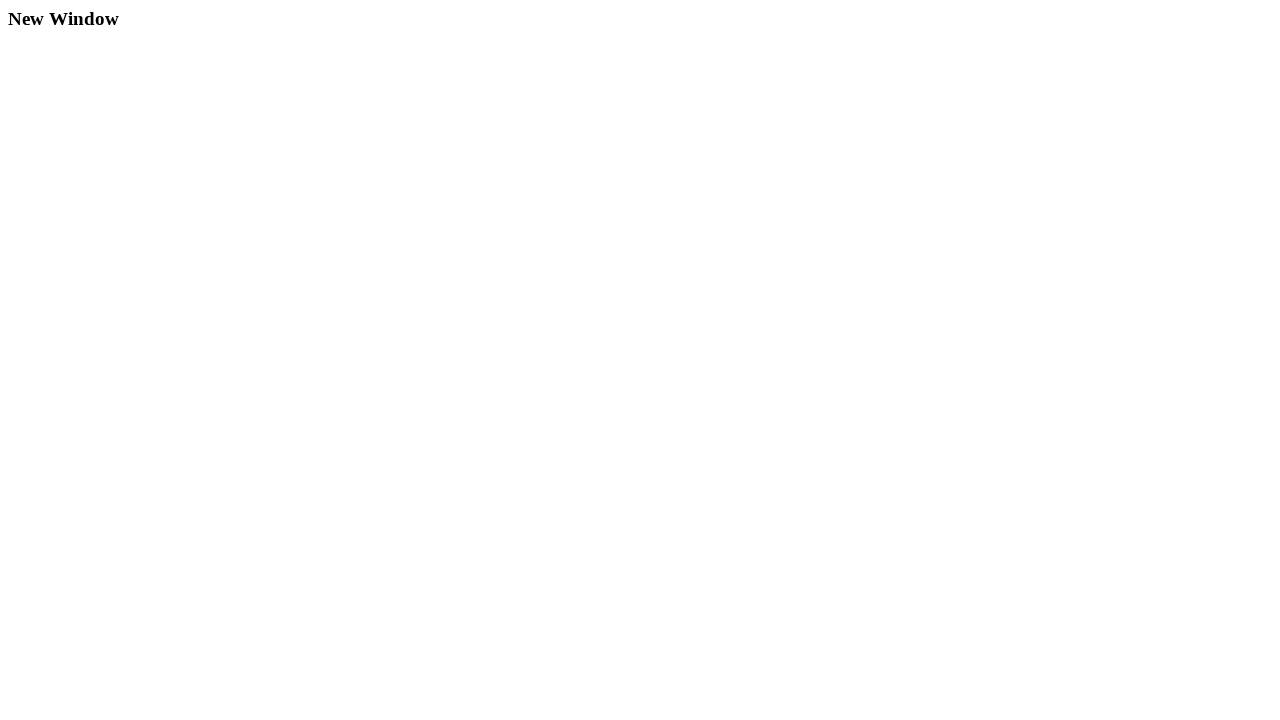

Brought new page to front
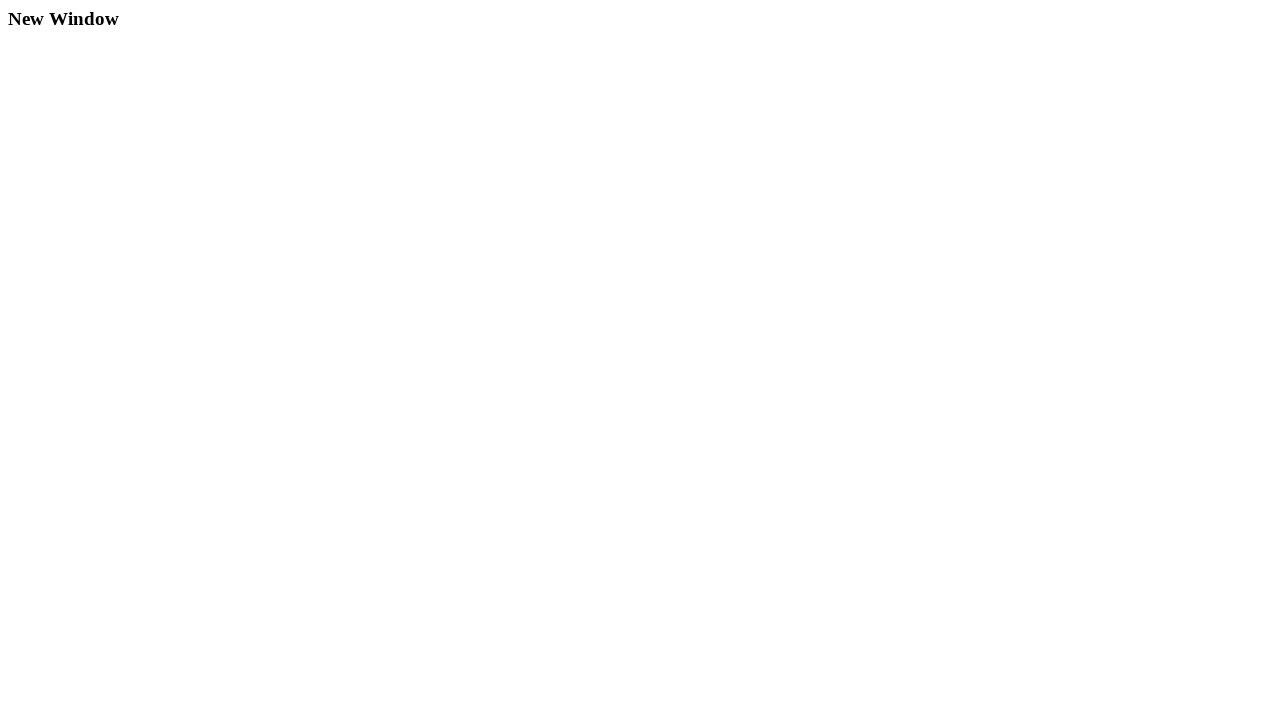

Verified new page contains 'New Window' heading
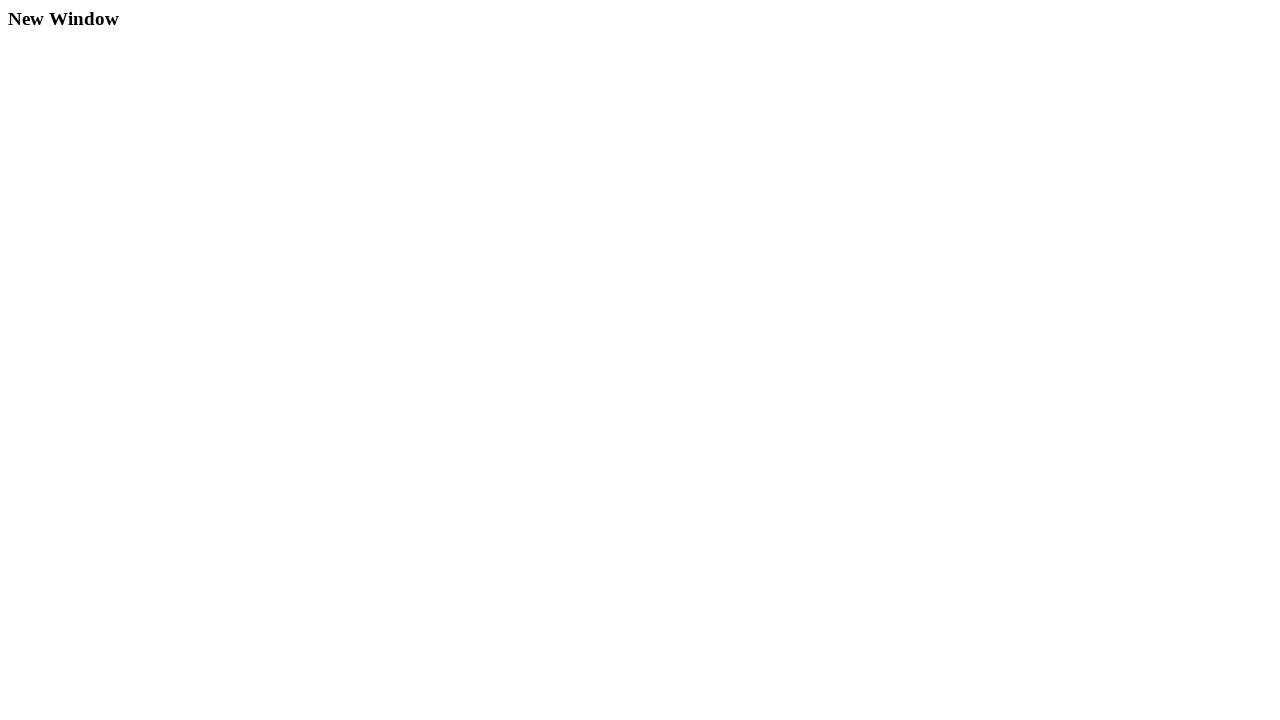

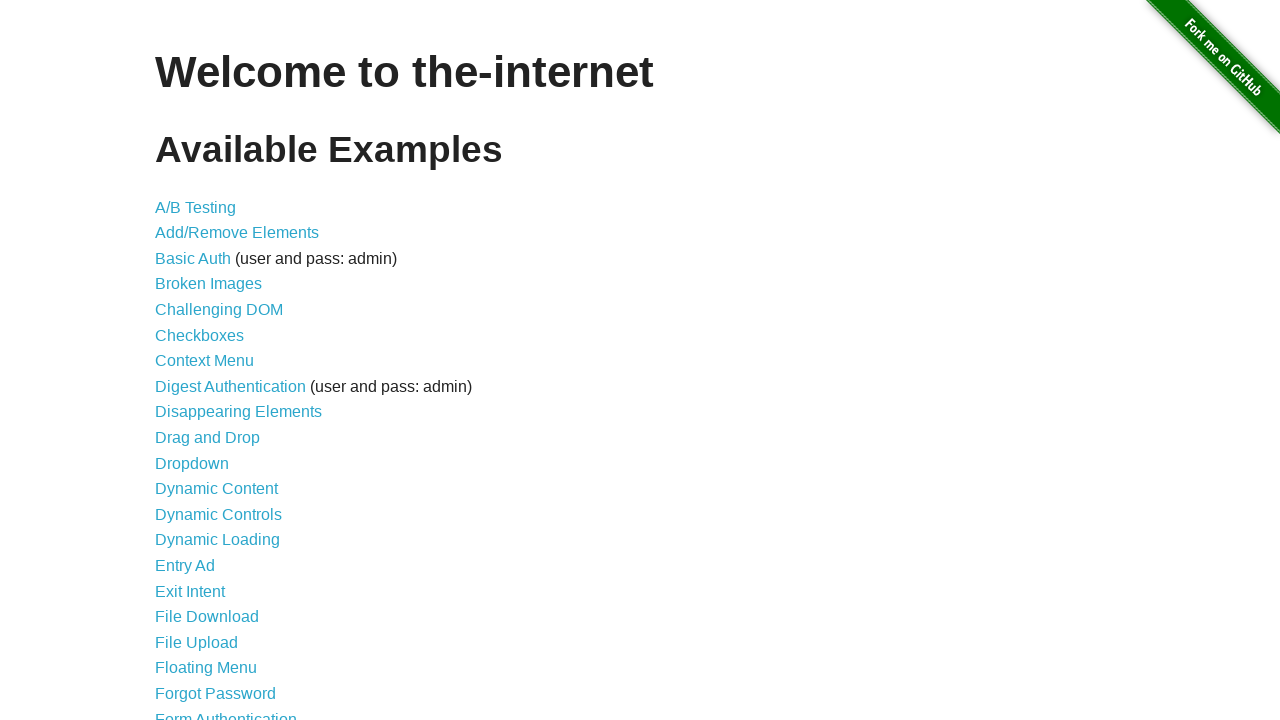